Tests window handling functionality by opening a new window, interacting with it, closing it, and returning to the parent window

Starting URL: https://www.hyrtutorials.com/p/window-handles-practice.html

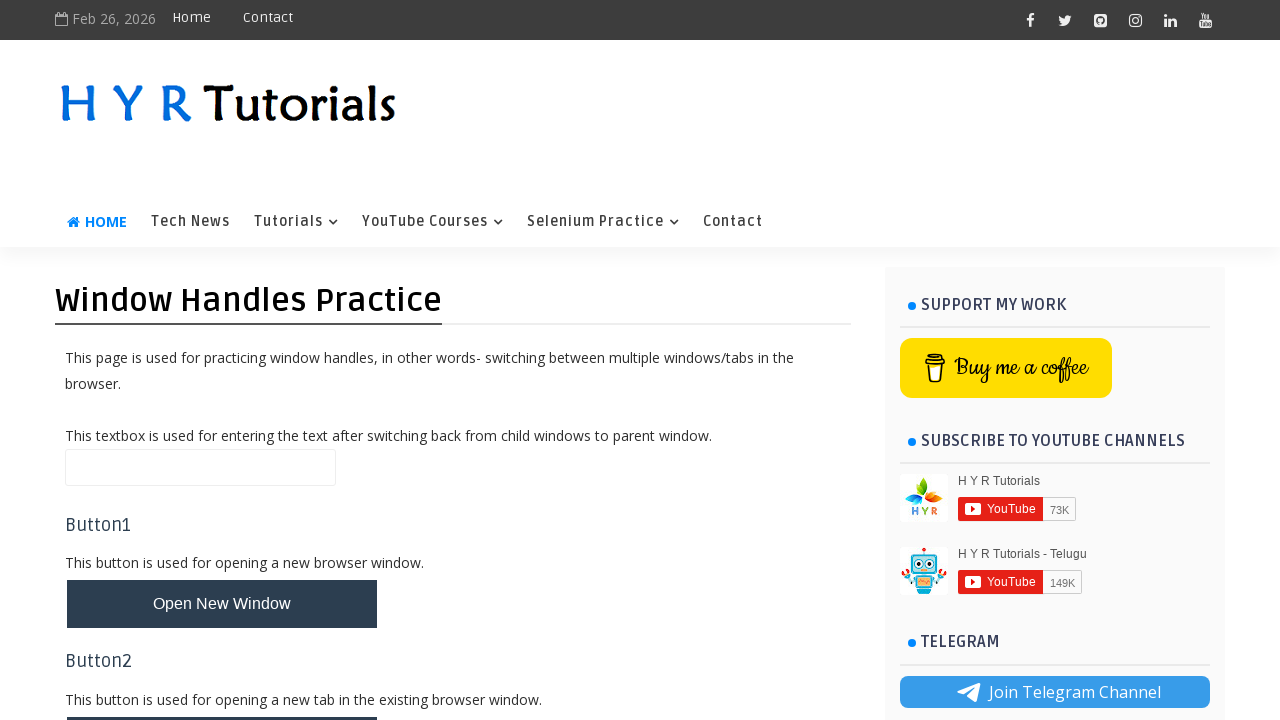

Stored parent page context
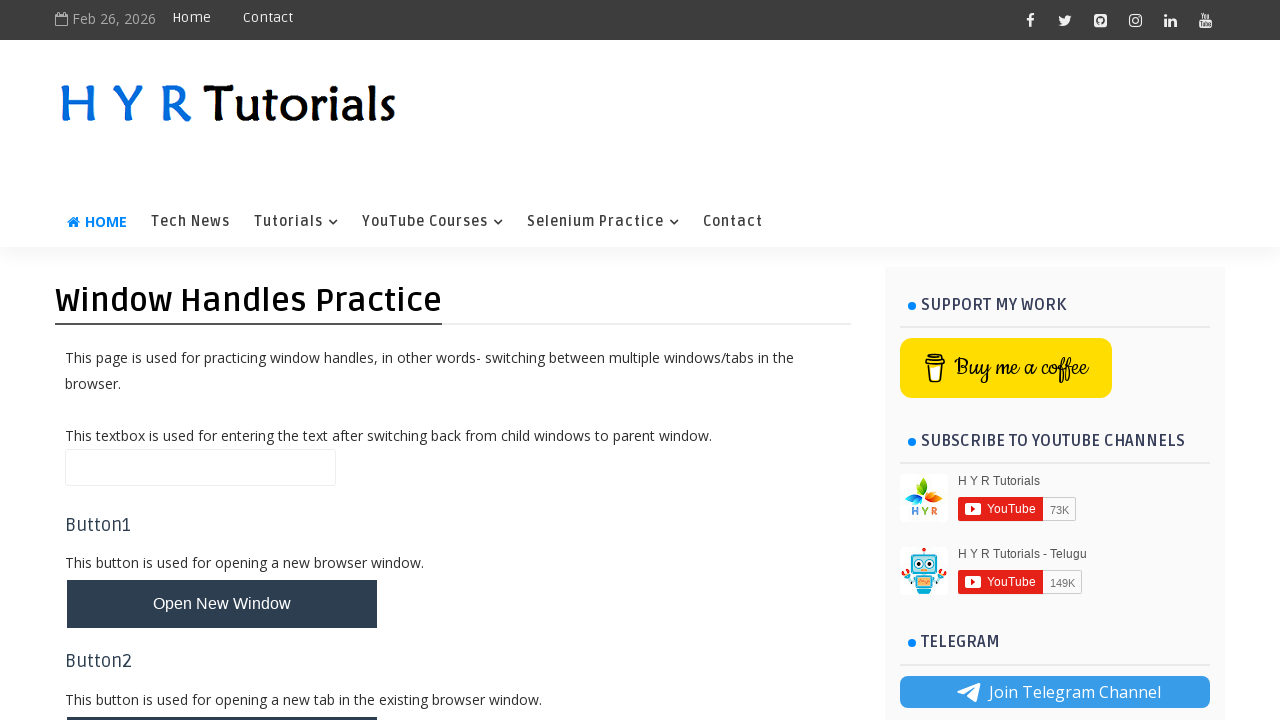

Clicked button to open new window at (222, 604) on button#newWindowBtn
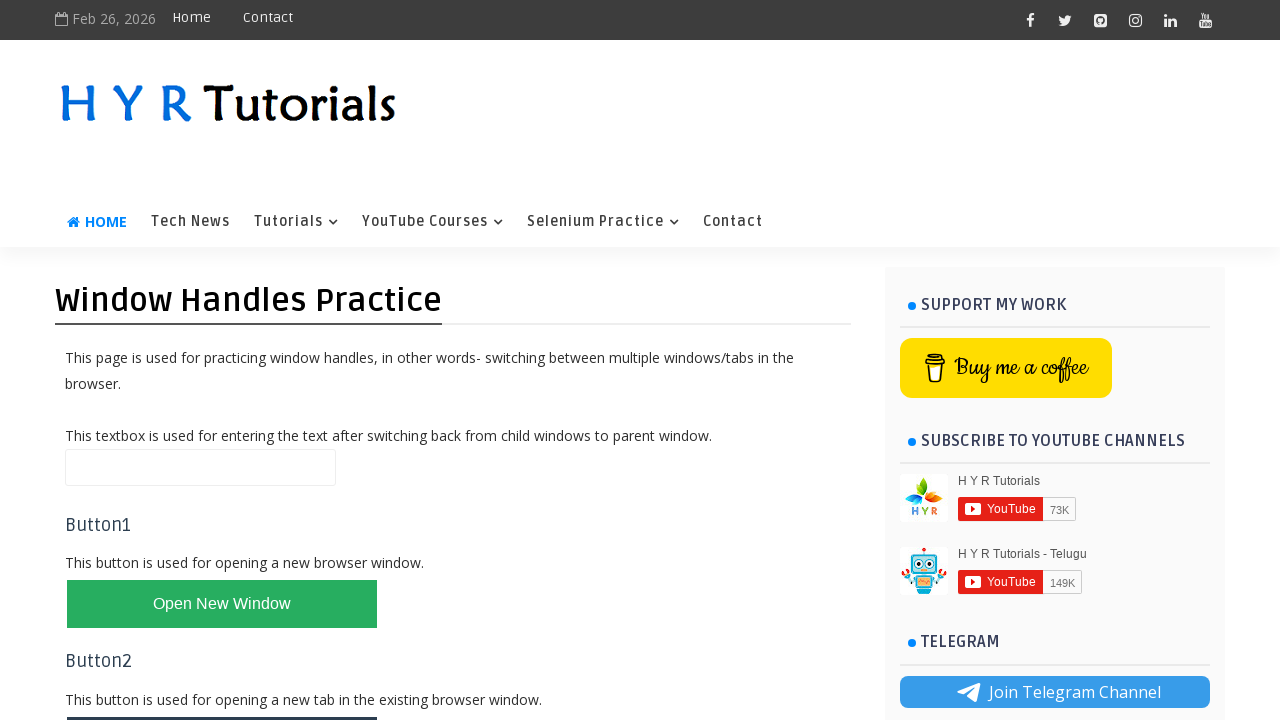

New window popup opened and captured
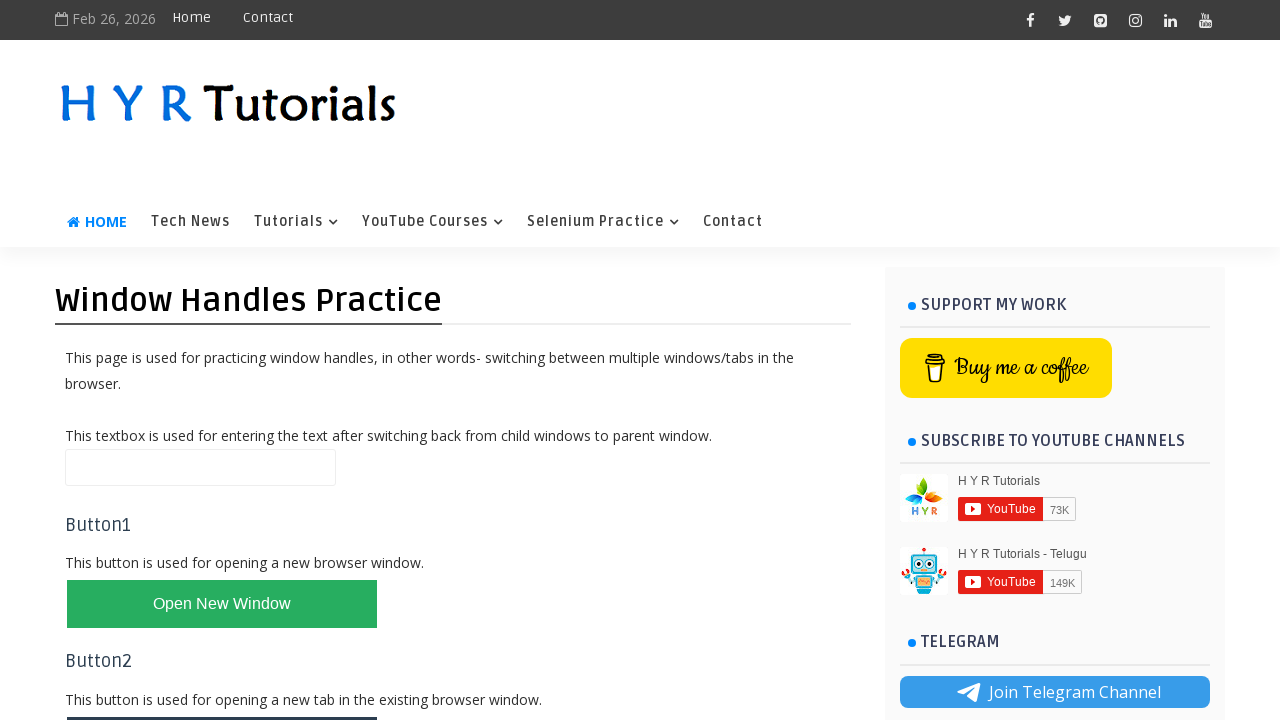

Filled first name field with 'Ravi' in new window on input#firstName
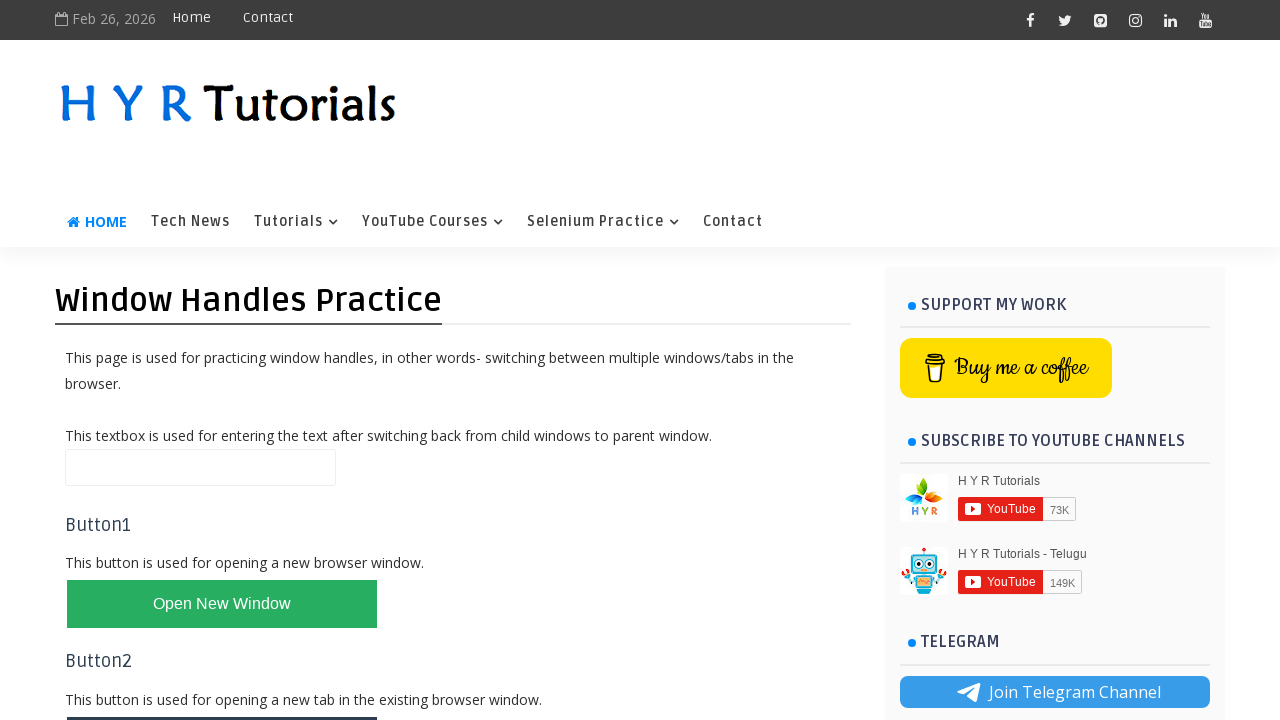

Closed the new window
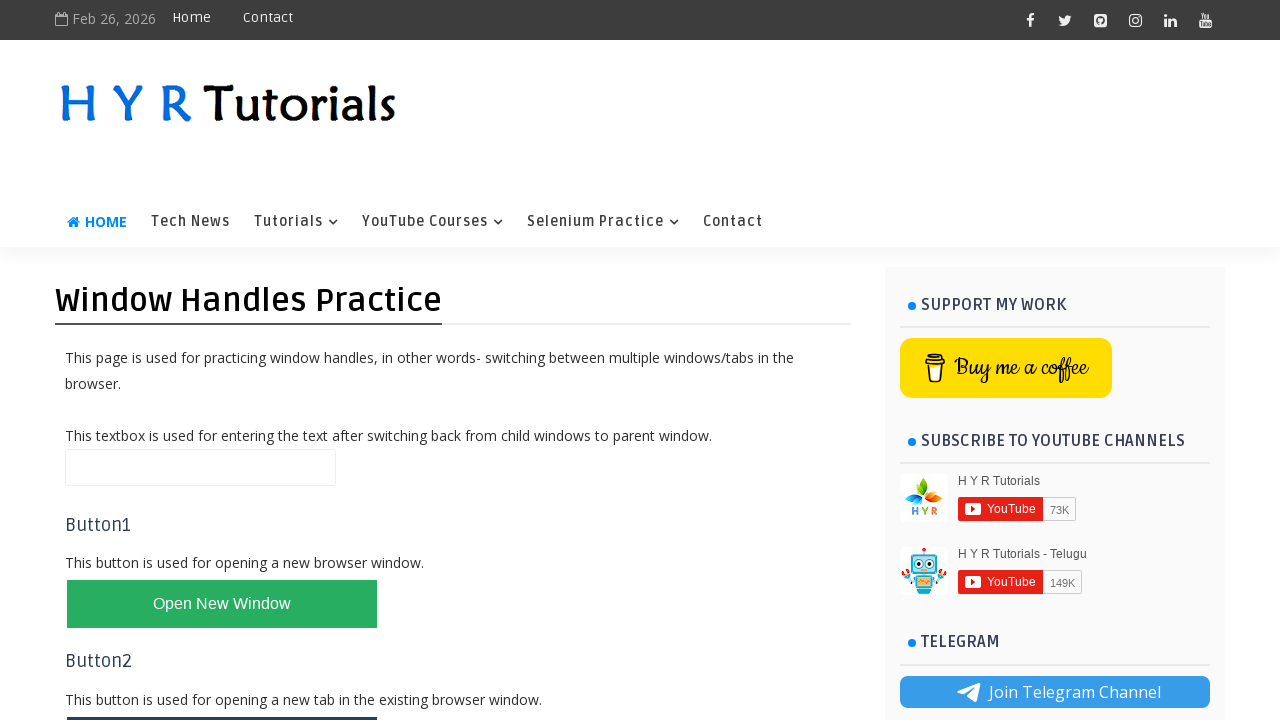

Filled name field with 'RaviKumar' in parent window on input#name
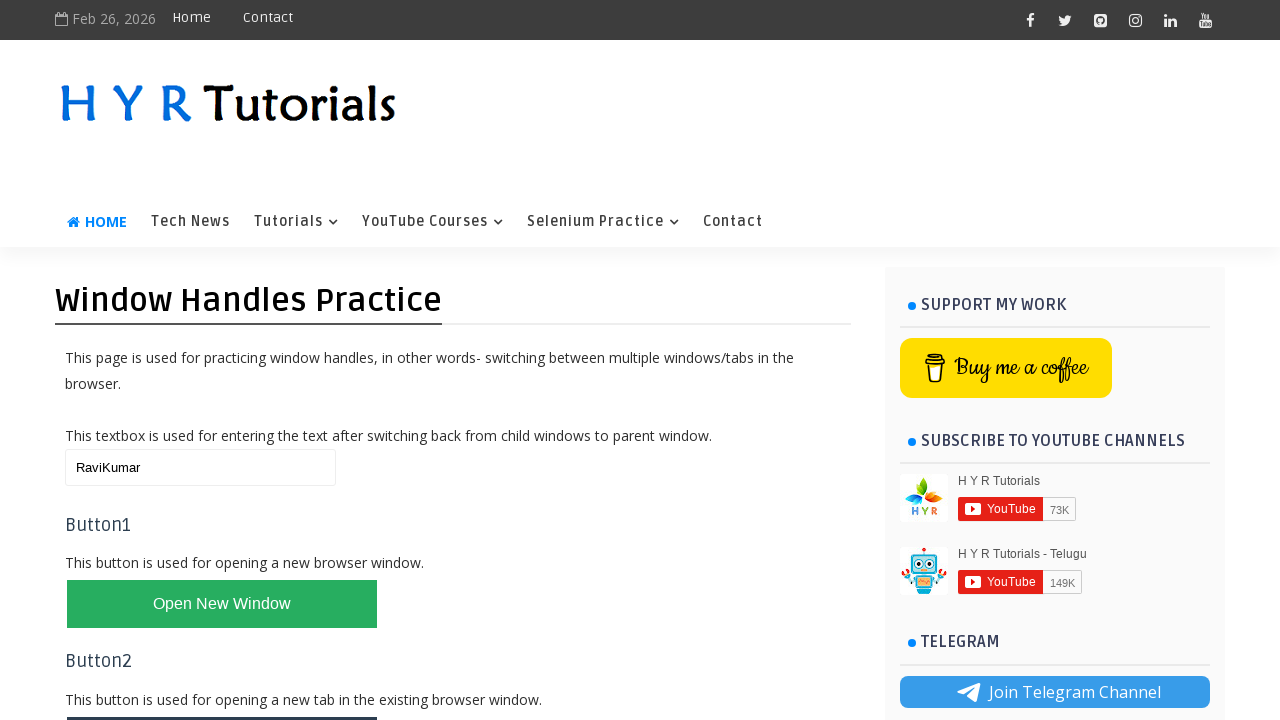

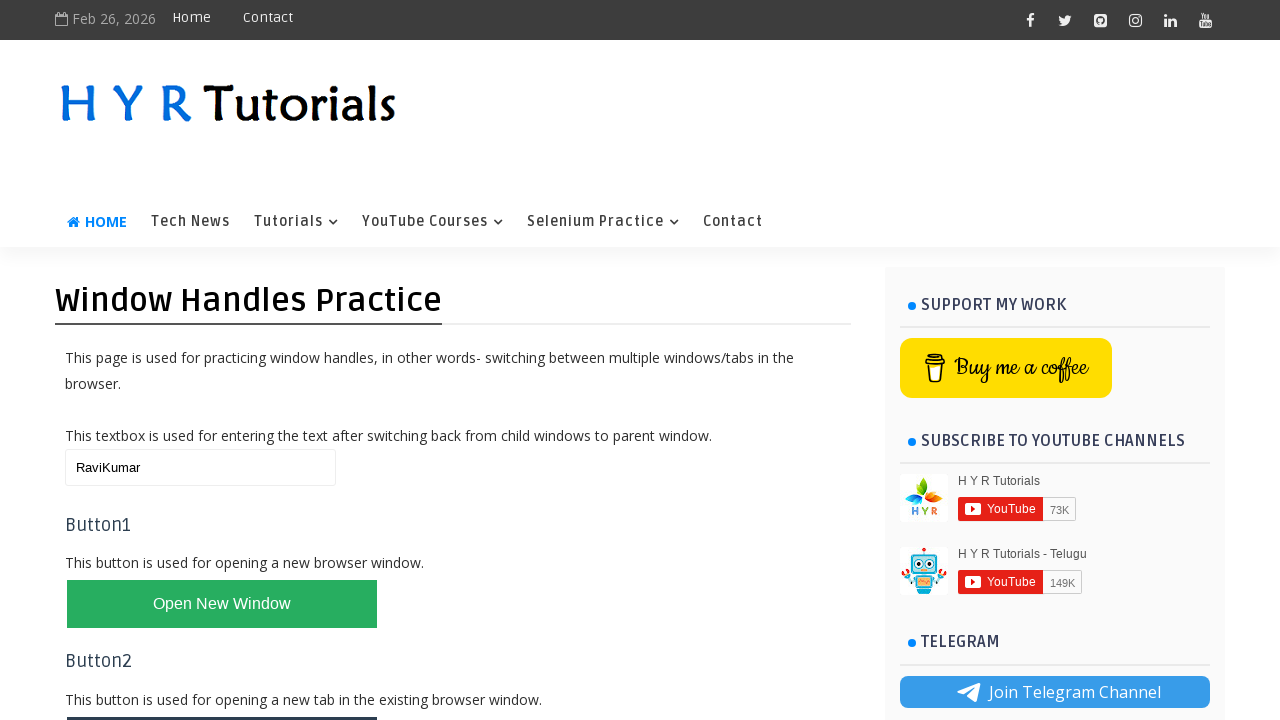